Navigates to Python 2.7.12 download page and clicks on the Windows x86-64 MSI installer download link

Starting URL: https://www.python.org/downloads/release/python-2712/

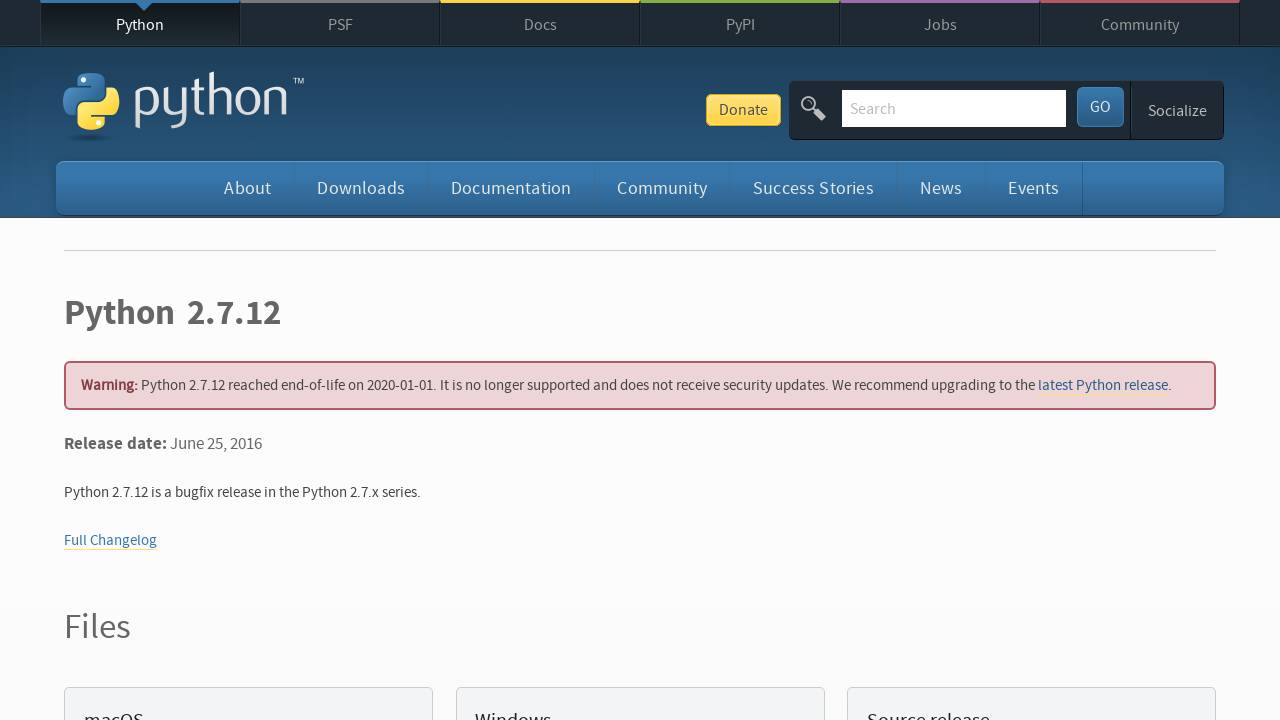

Navigated to Python 2.7.12 release download page
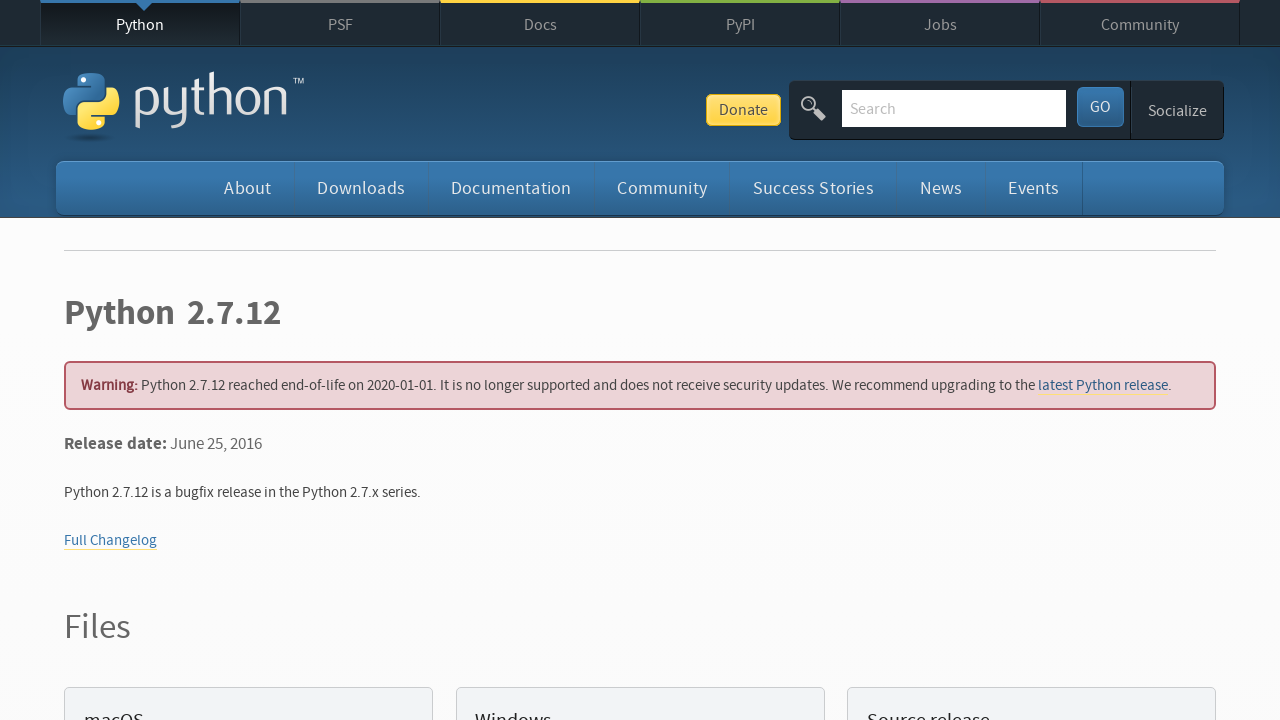

Clicked on Windows x86-64 MSI installer download link at (162, 360) on a:has-text('Windows x86-64 MSI installer')
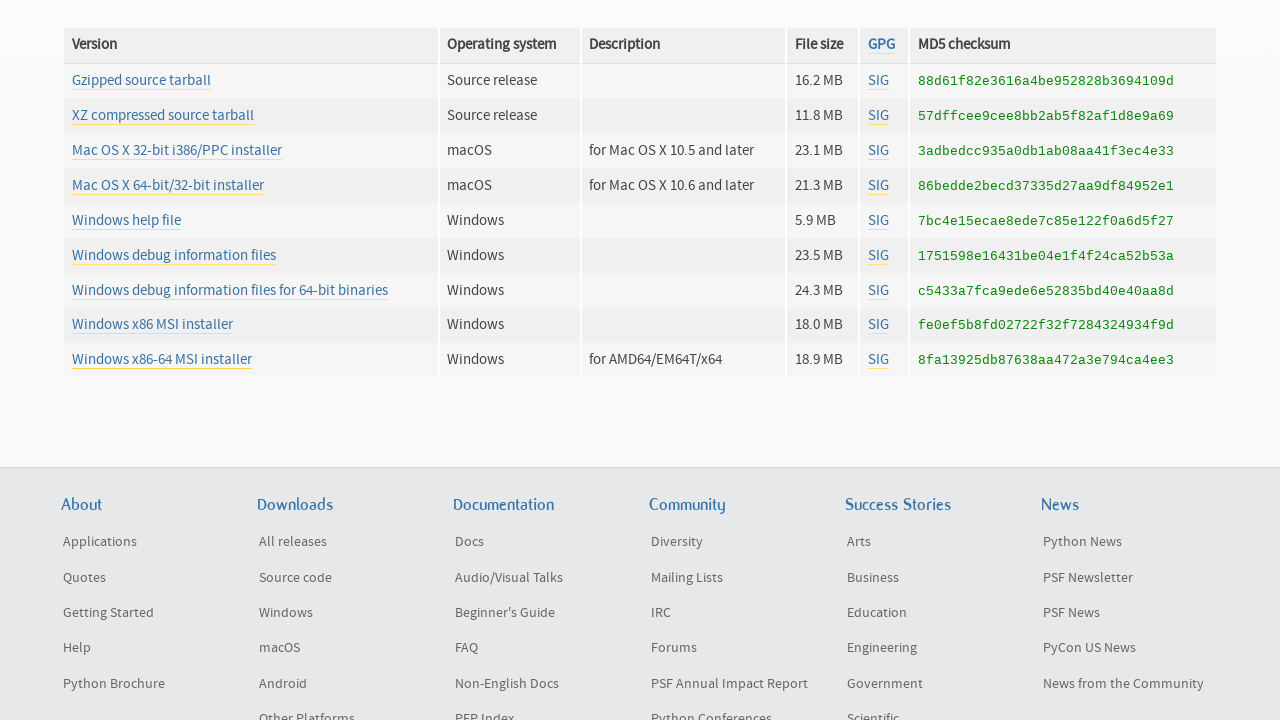

Waited 2 seconds for download to initiate
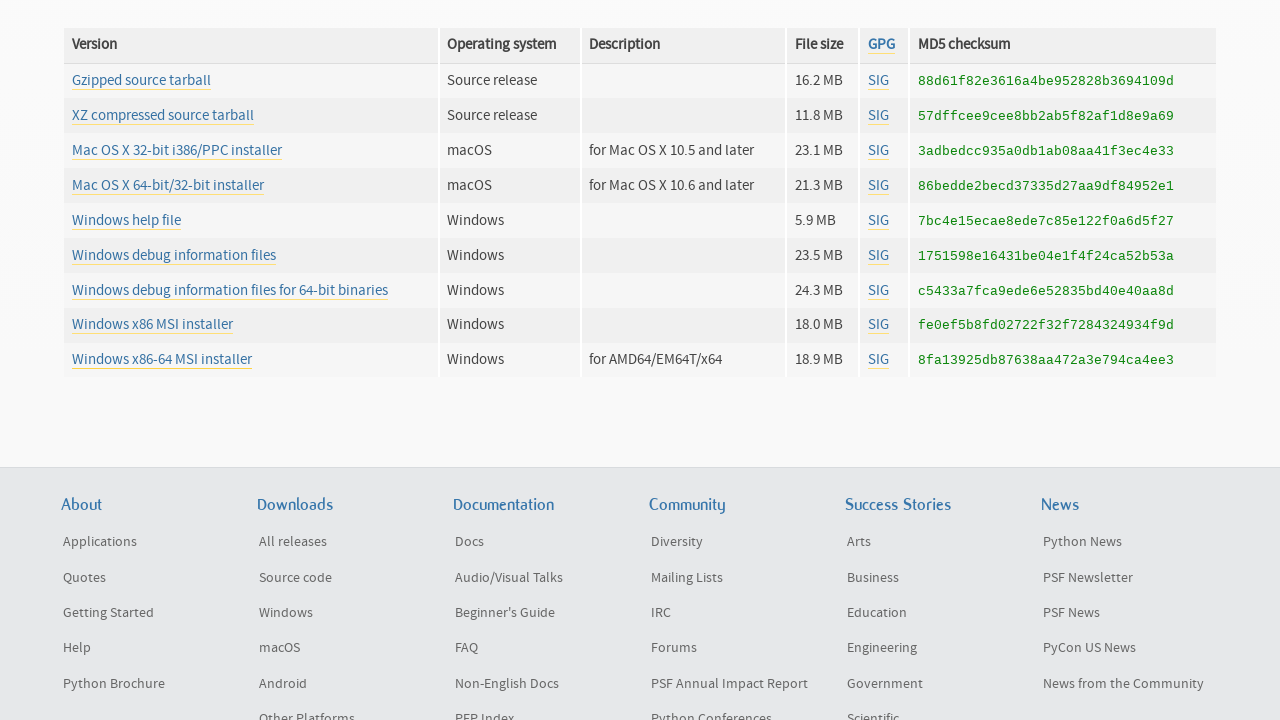

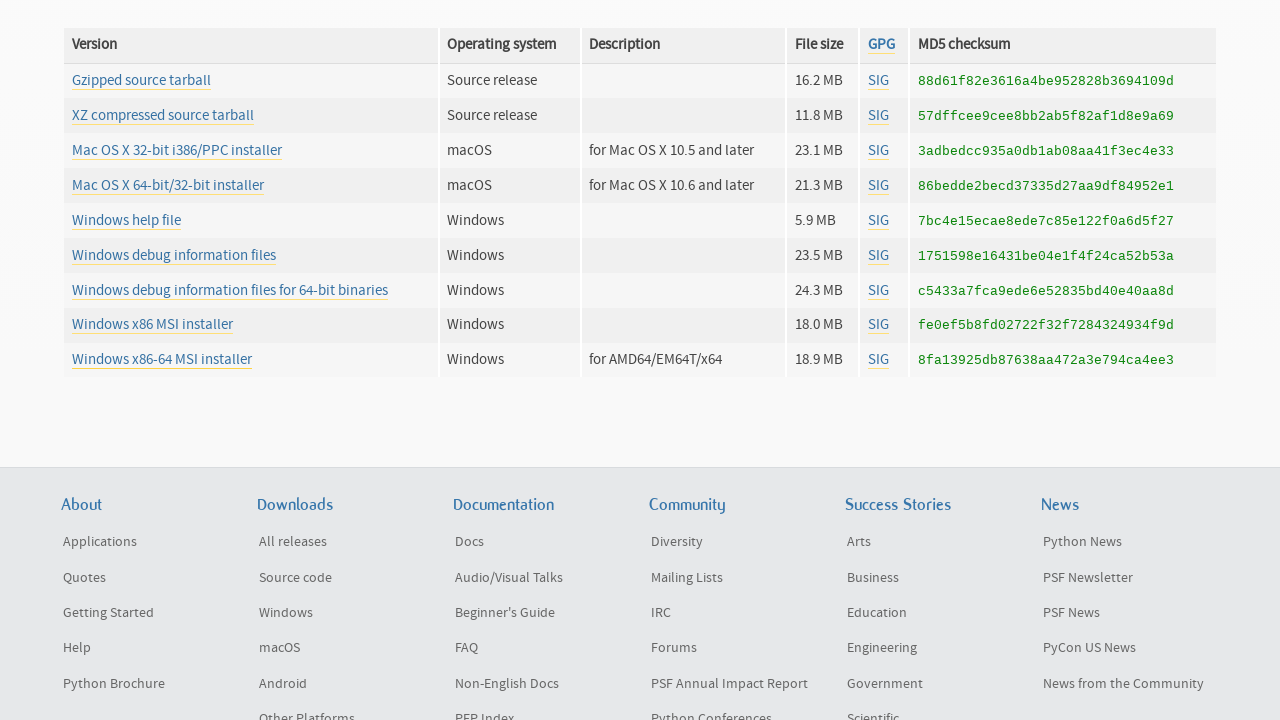